Tests JavaScript alert handling by triggering an alert and dismissing it

Starting URL: http://the-internet.herokuapp.com/javascript_alerts

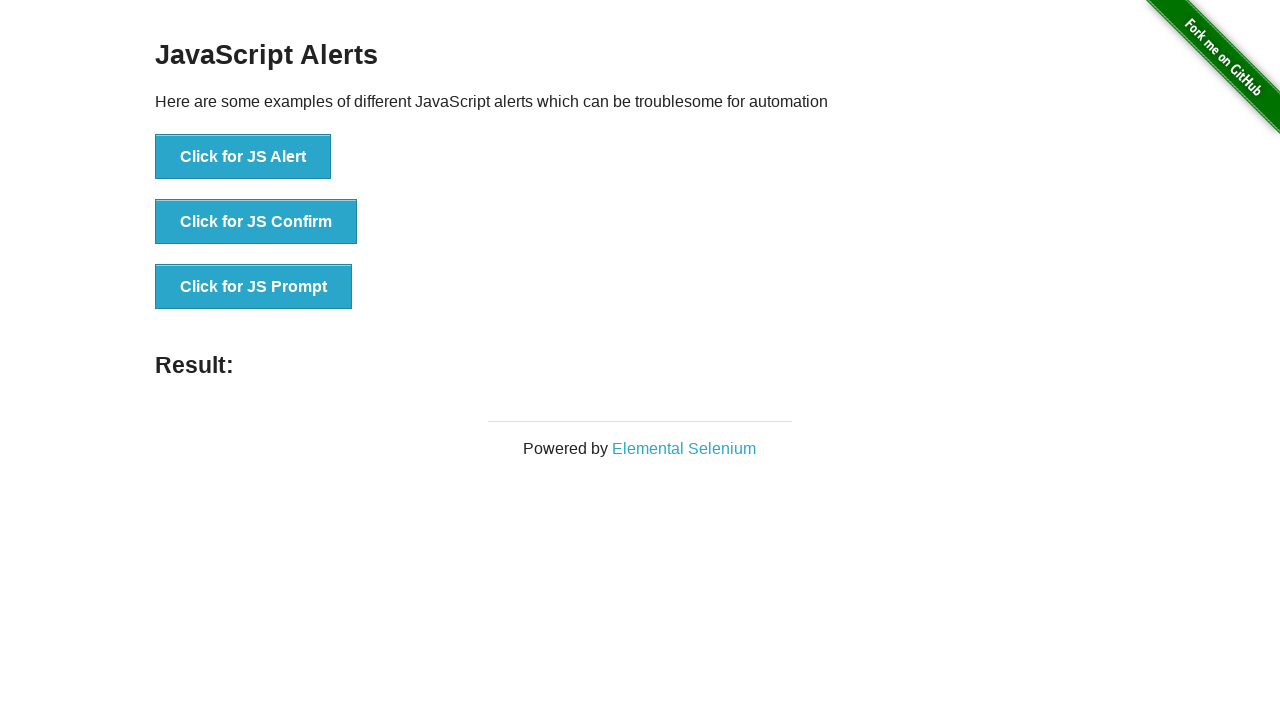

Set up dialog handler to automatically dismiss alerts
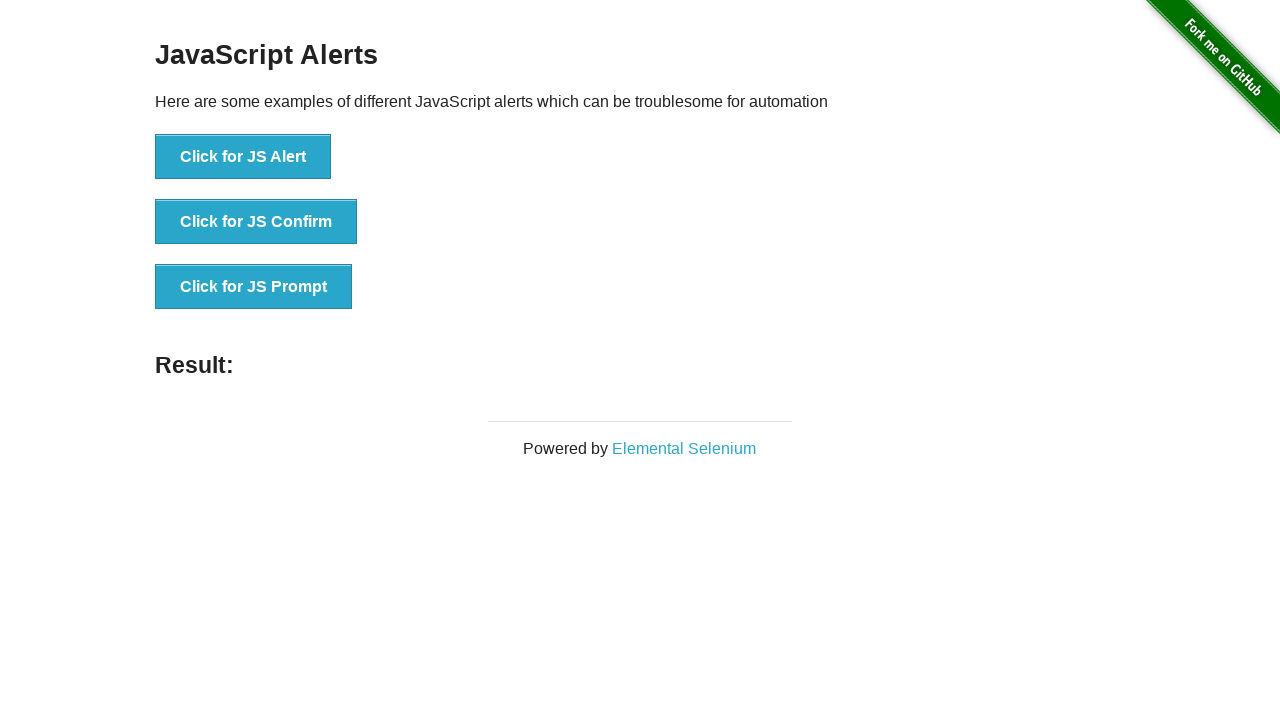

Clicked button to trigger JavaScript alert at (243, 157) on xpath=//button[@onclick='jsAlert()']
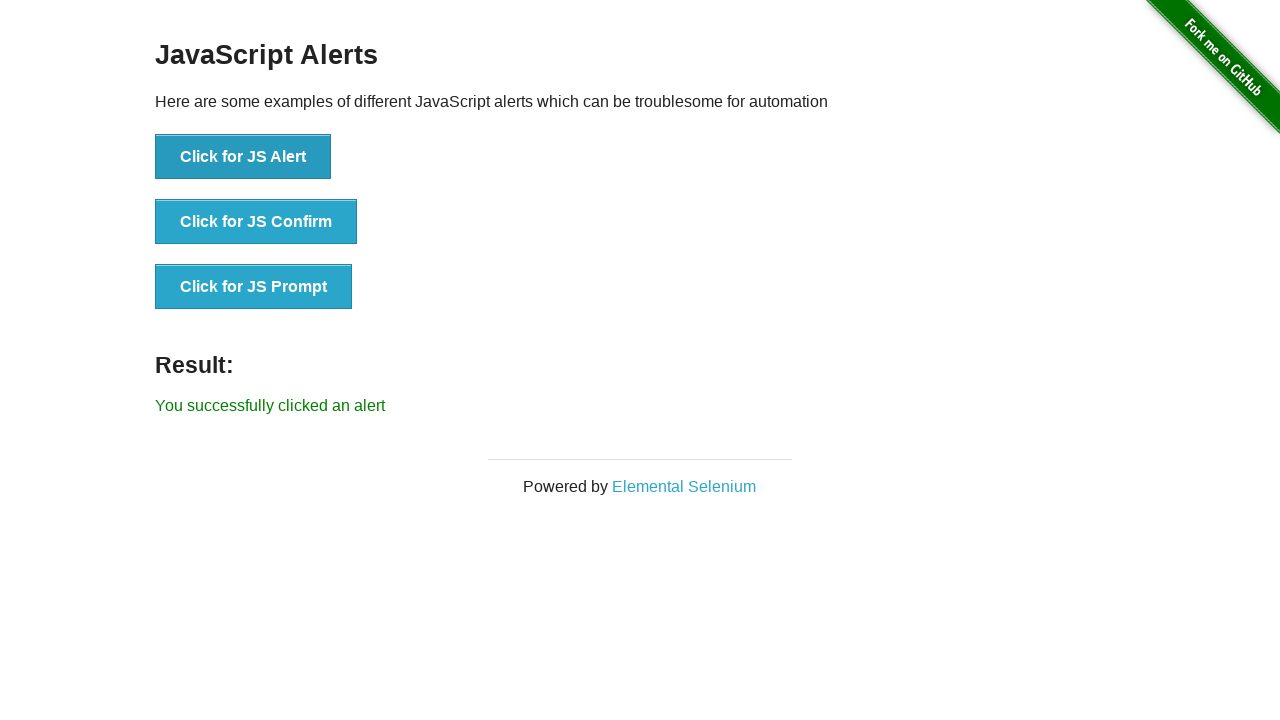

Waited 1 second for alert to be dismissed
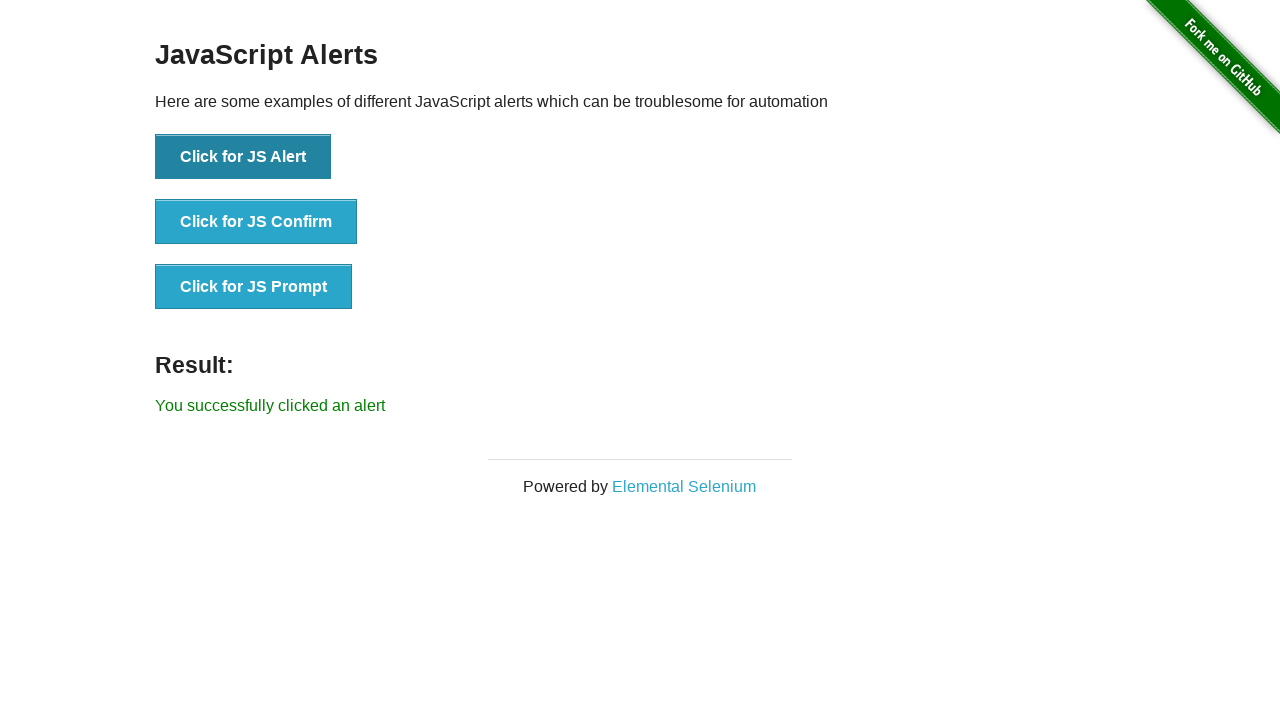

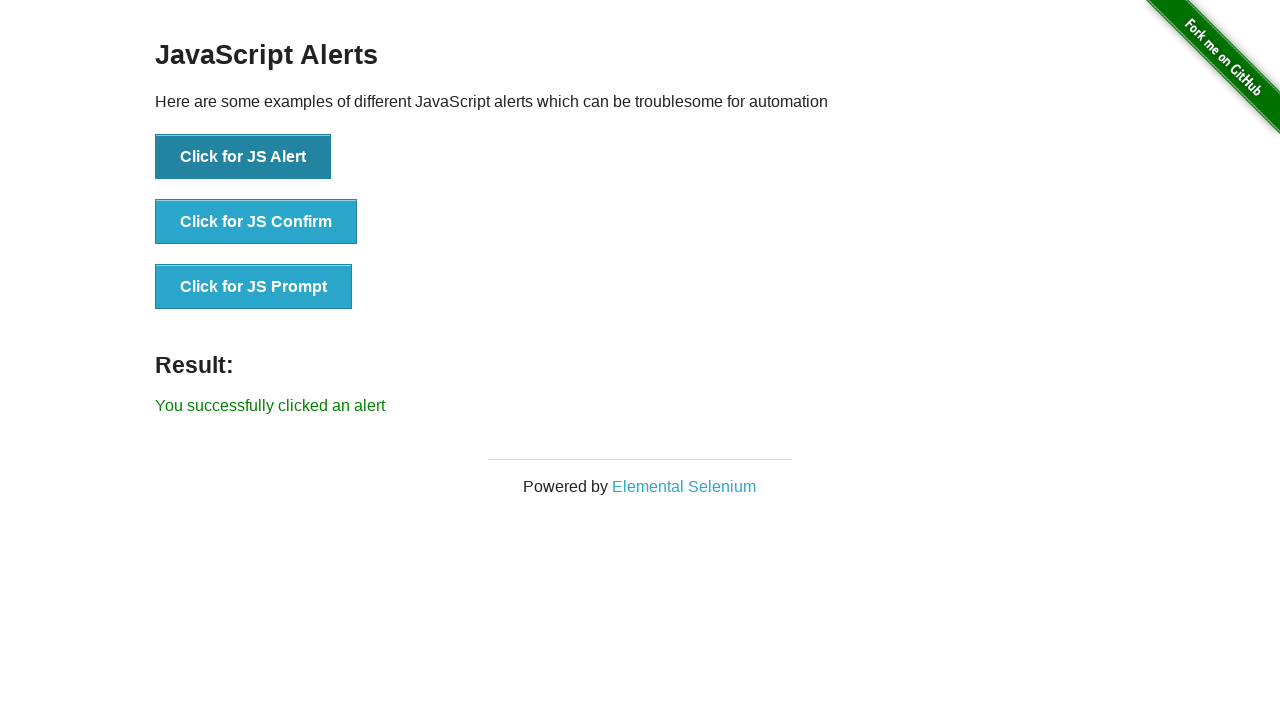